Tests window switching functionality by clicking a link that opens a new window, switching to that window to verify its content, then switching back to the parent window and opening additional windows/tabs.

Starting URL: https://the-internet.herokuapp.com/windows

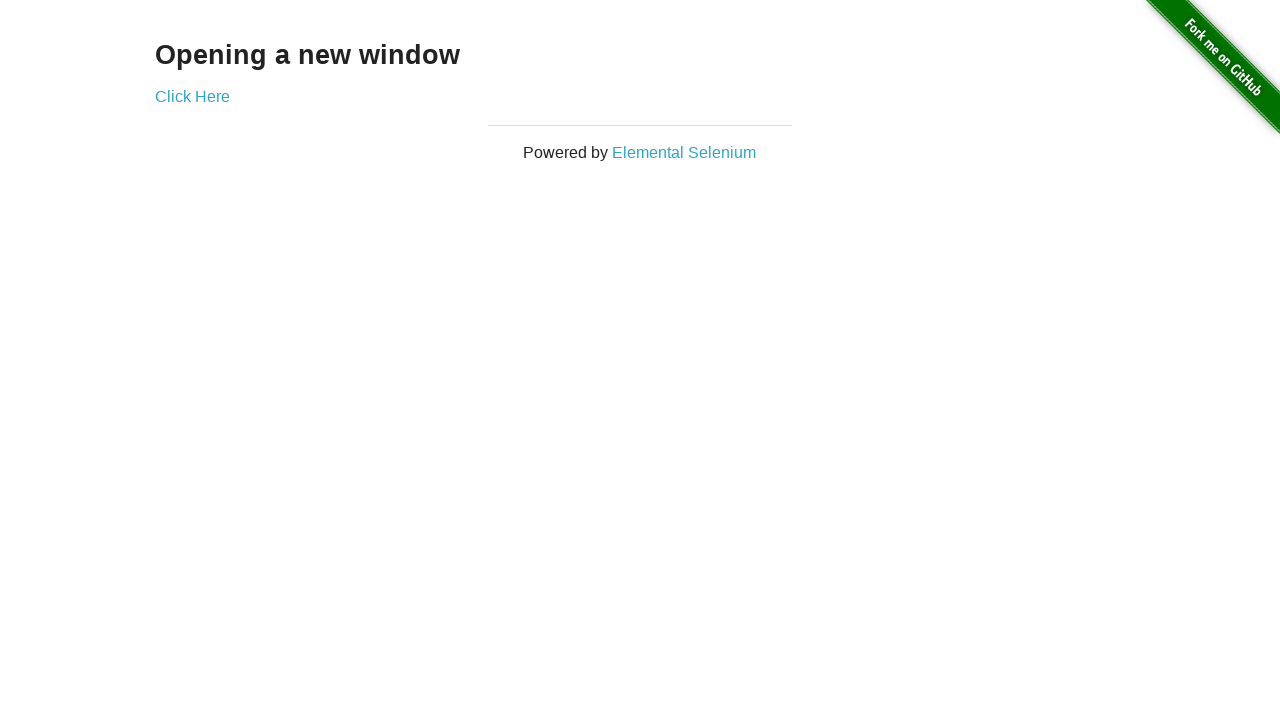

Stored original page reference
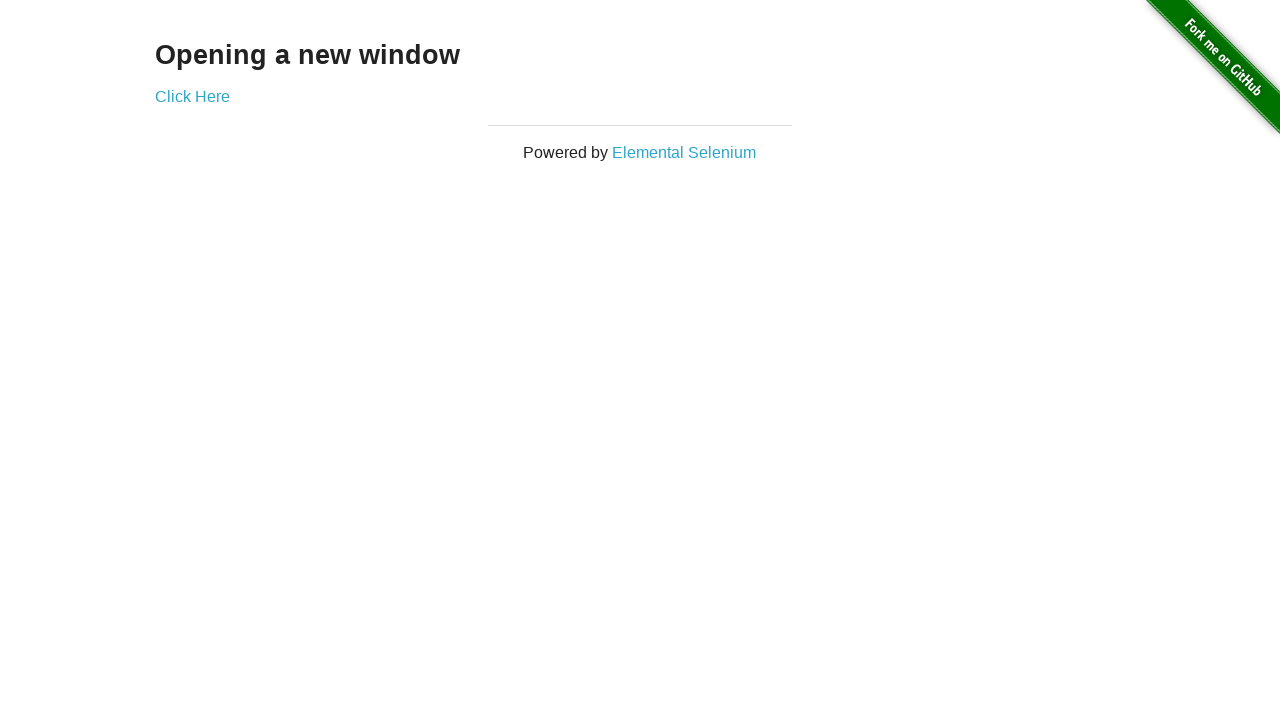

Clicked 'Click Here' link to open new window at (192, 96) on a[href='/windows/new']
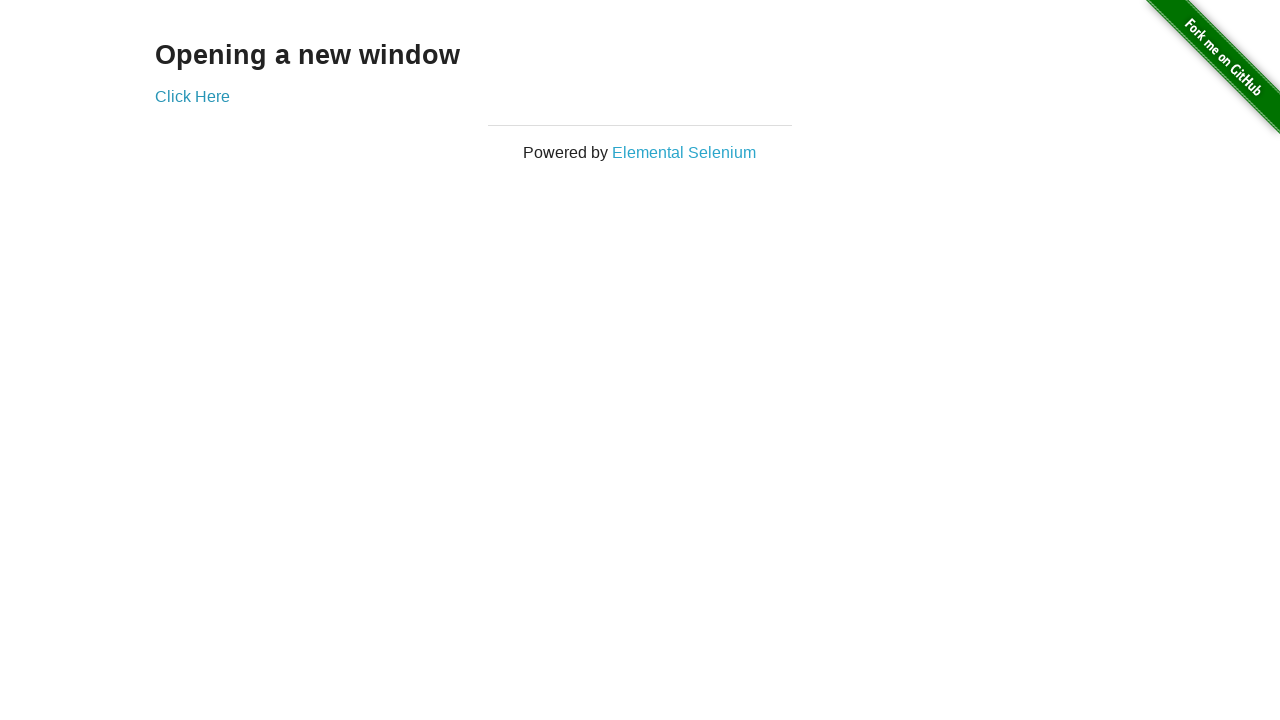

Captured new window reference
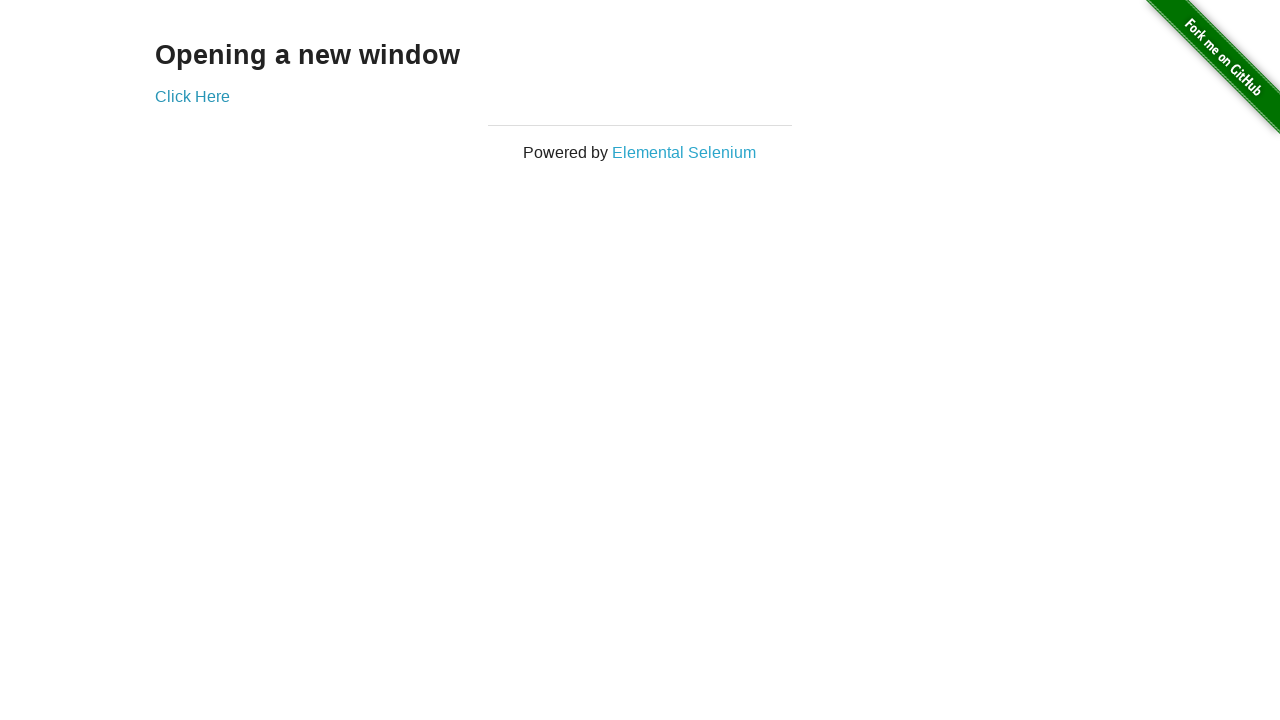

New window loaded
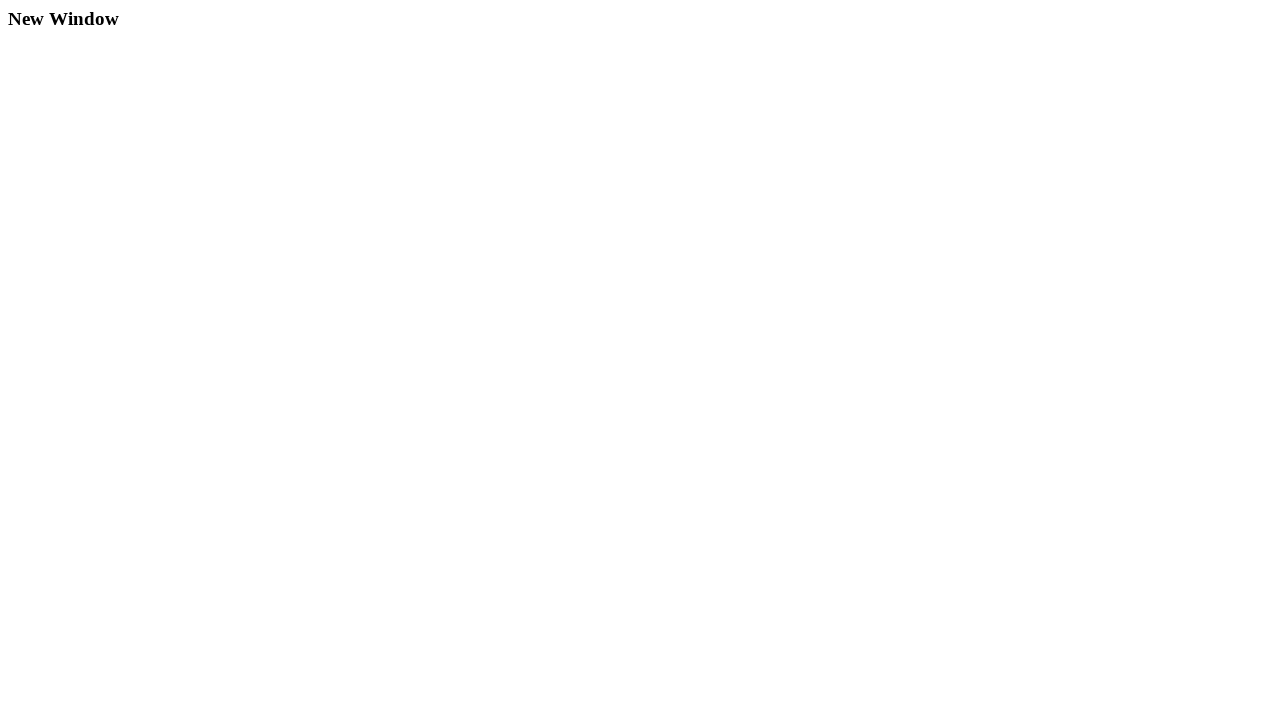

Retrieved heading text: 'New Window'
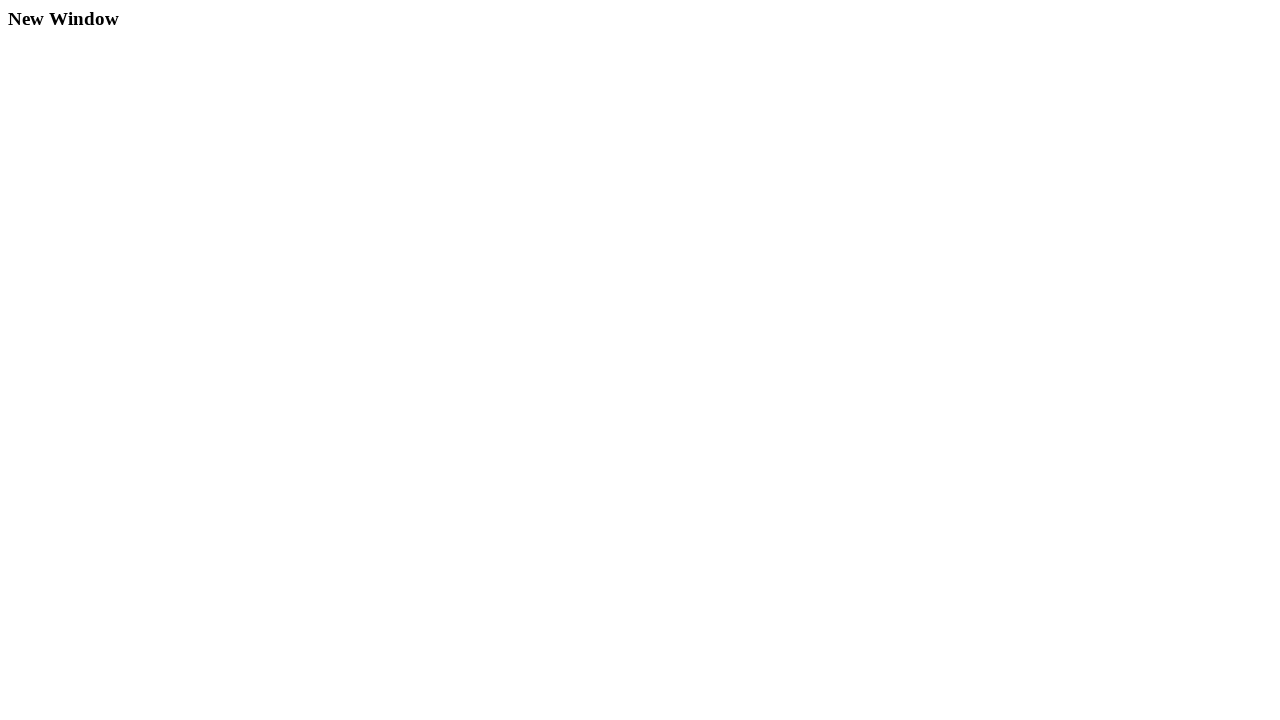

Verified heading matches 'New Window'
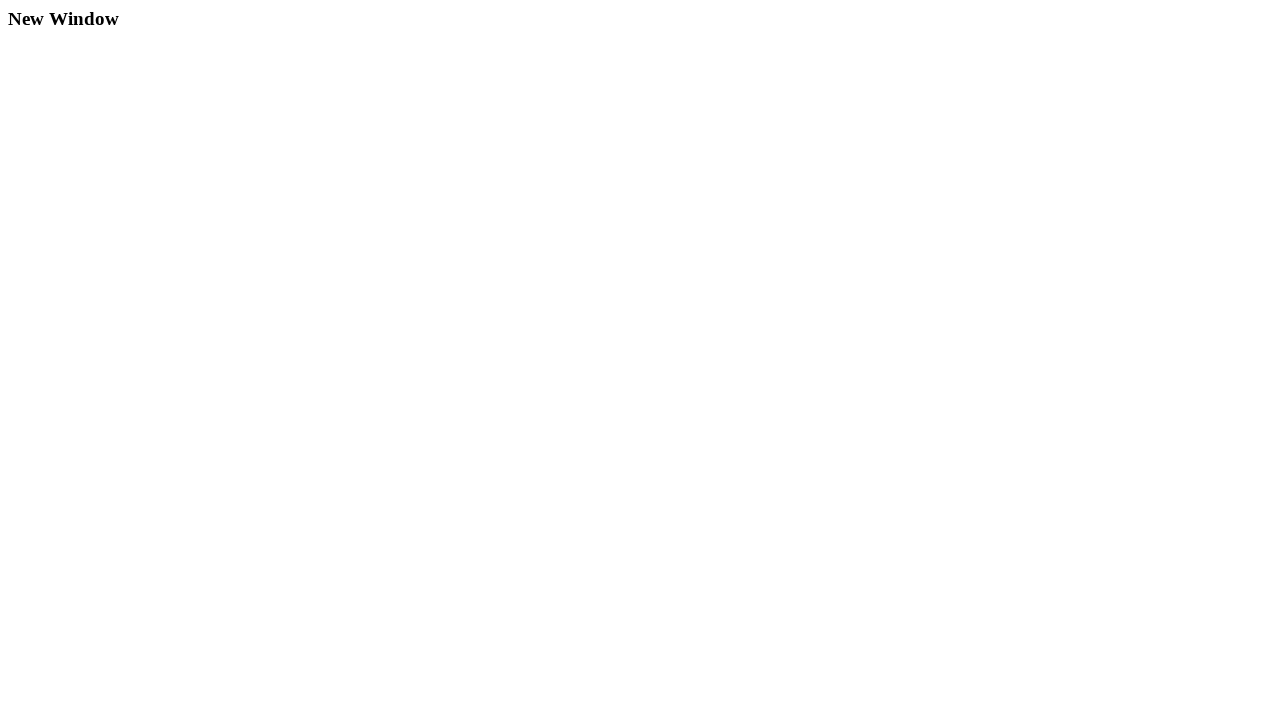

Closed new window
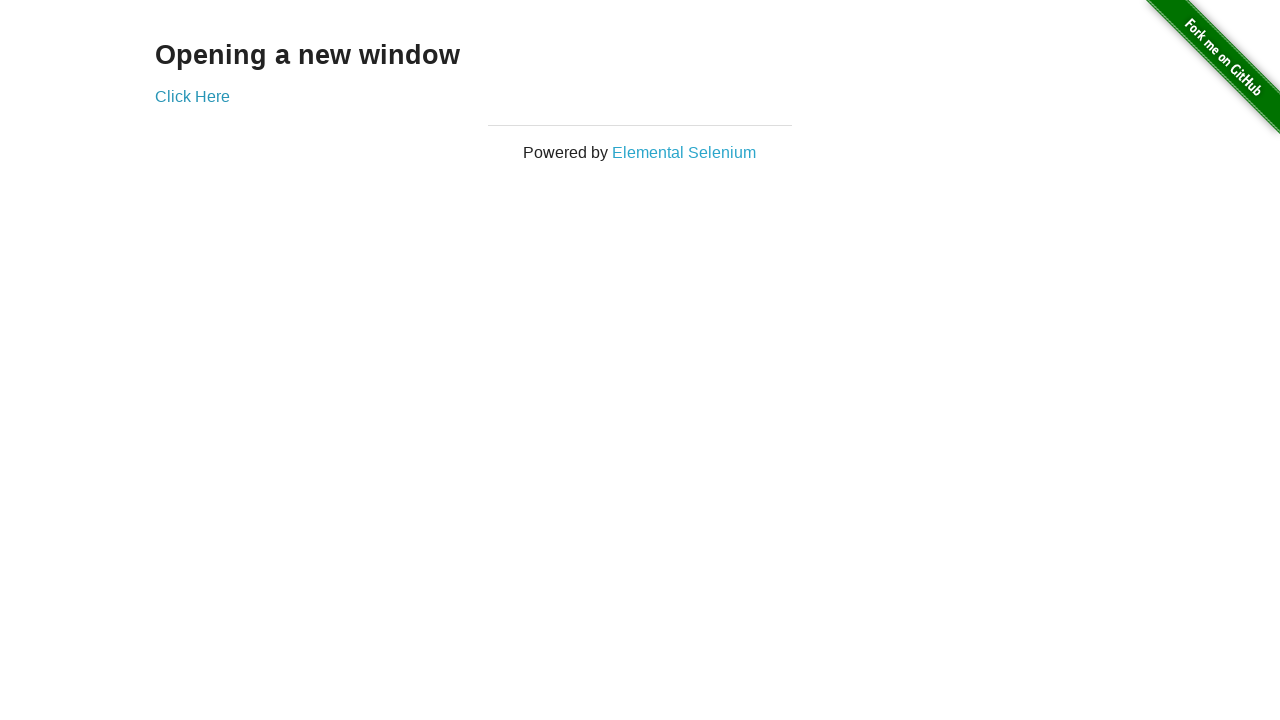

Verified 'Click Here' link is still visible on original page
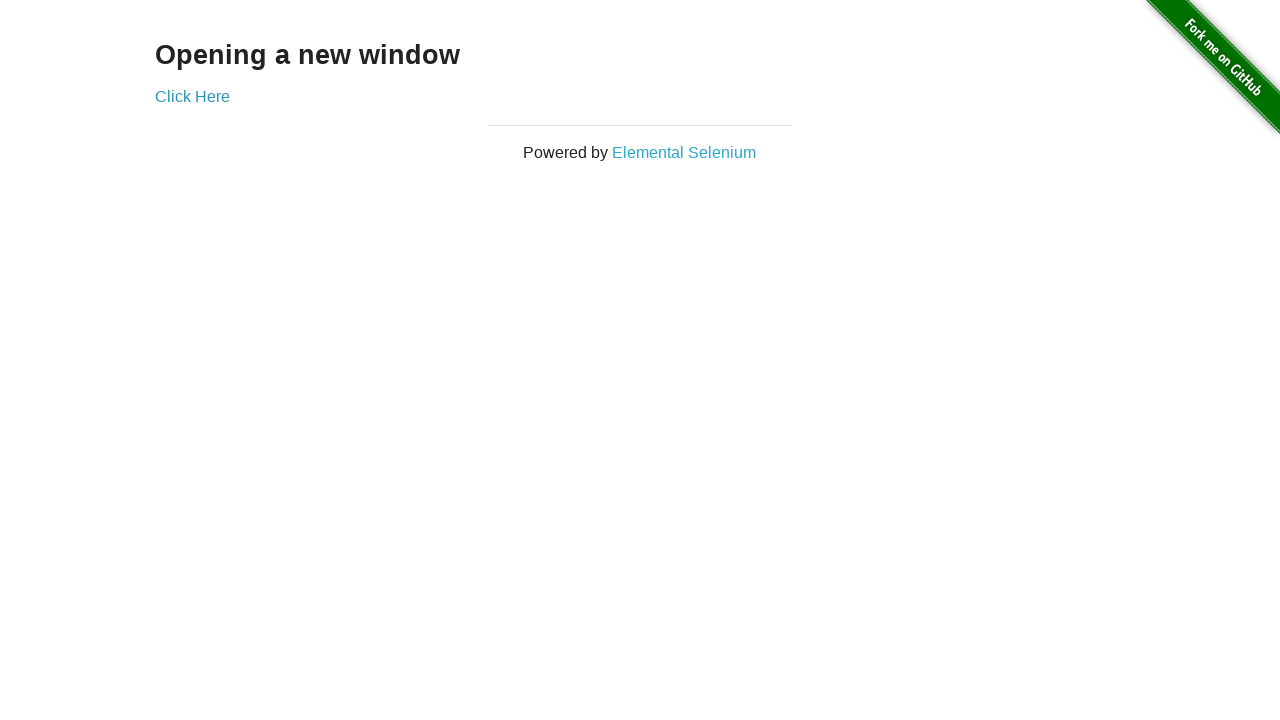

Opened a new window
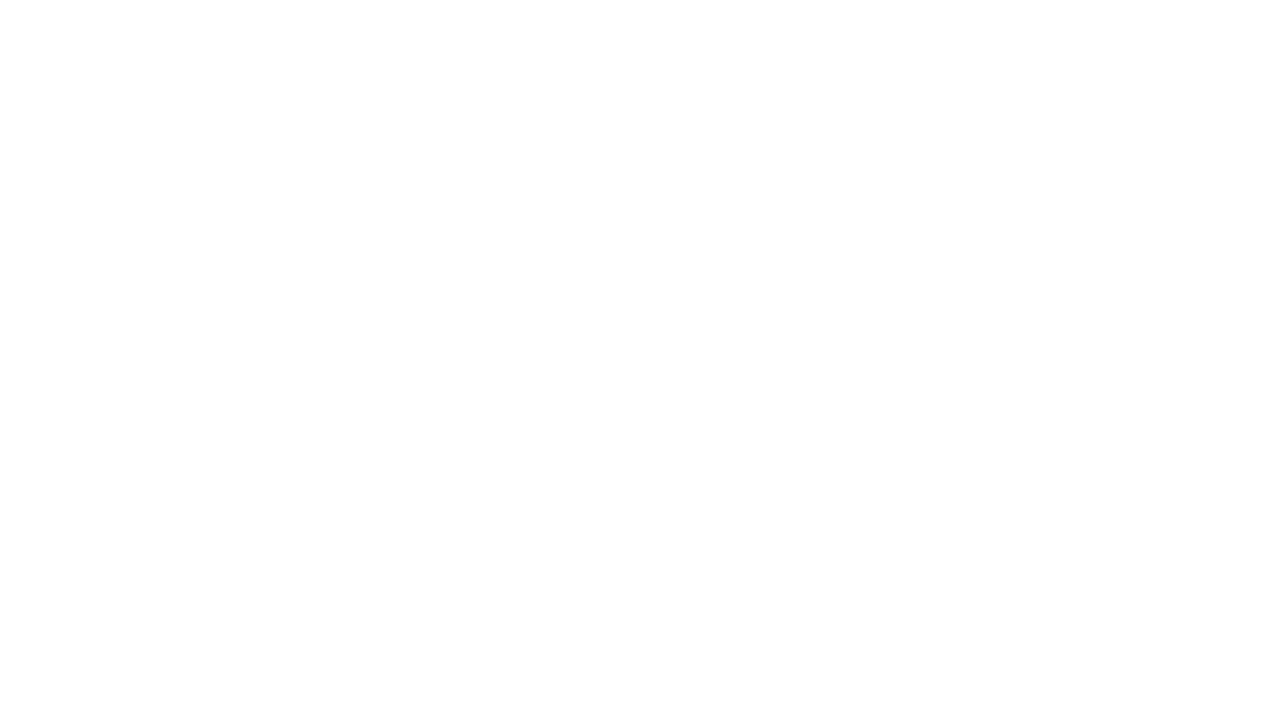

Opened a new tab
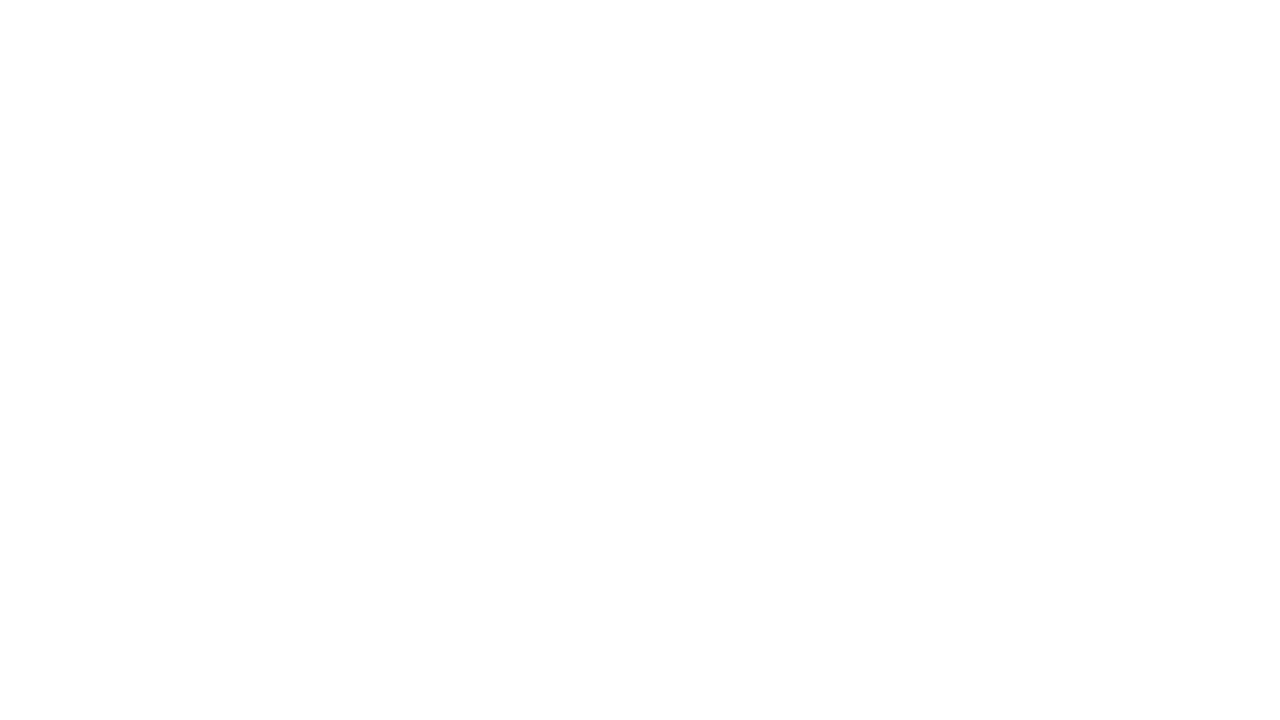

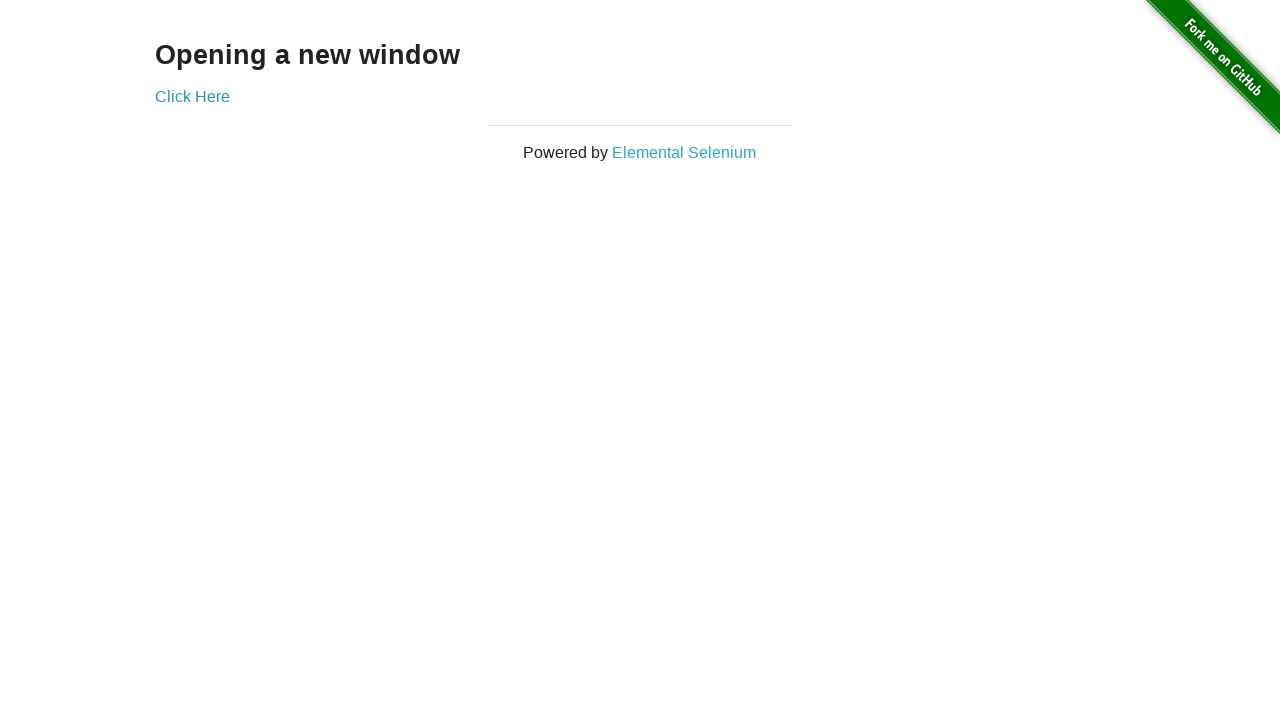